Tests JavaScript Prompt alert functionality by clicking the prompt button, entering text into the alert, and accepting it

Starting URL: http://the-internet.herokuapp.com/javascript_alerts

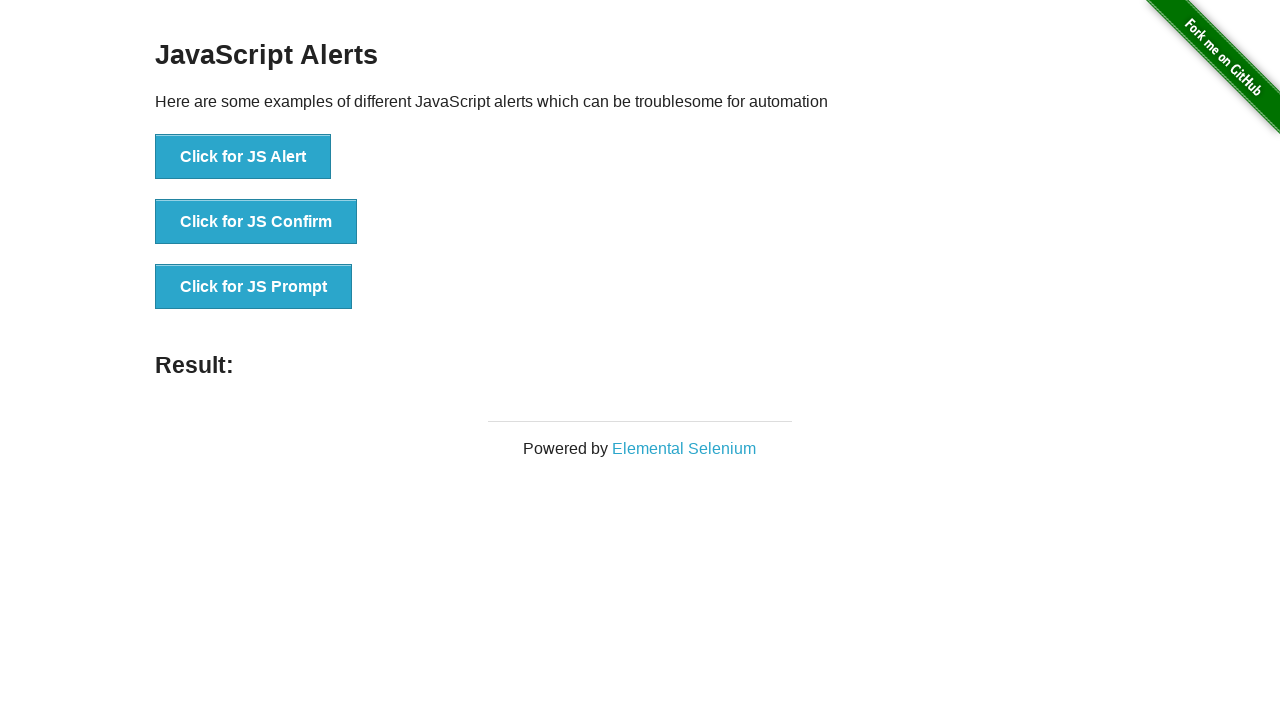

Clicked the JS Prompt button at (254, 287) on button[onclick='jsPrompt()']
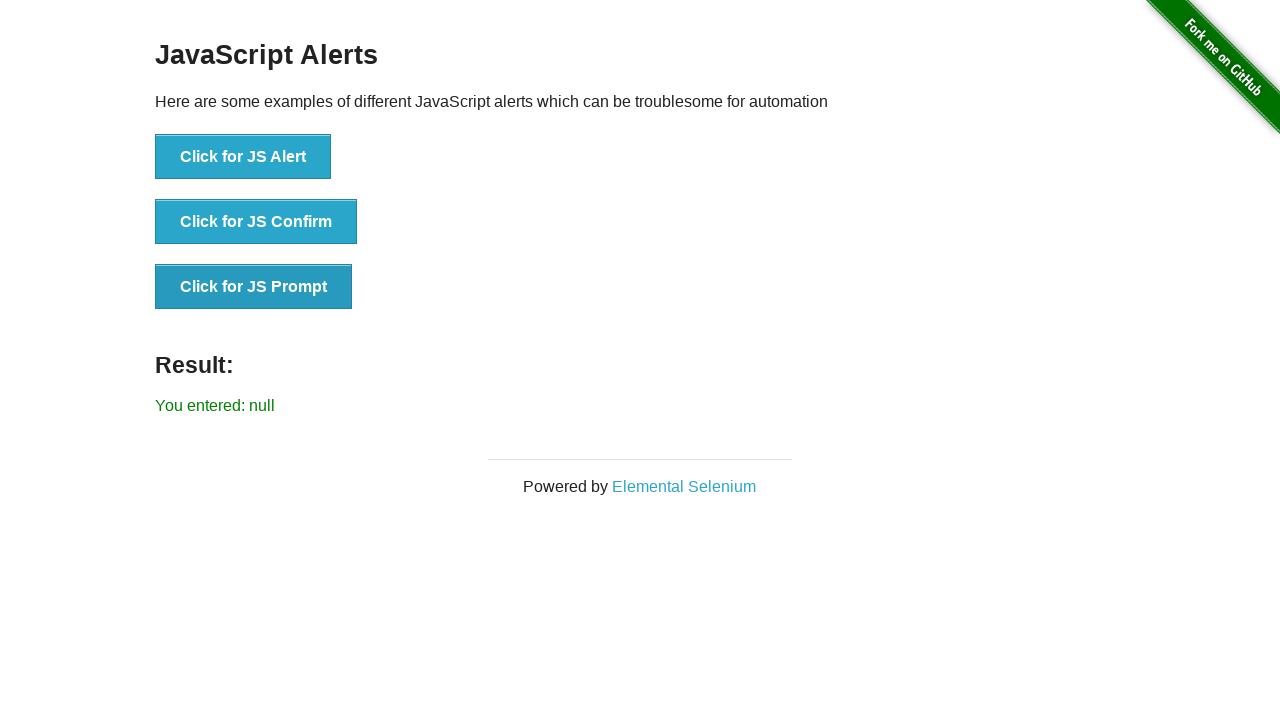

Set up dialog handler to accept prompt with text 'Mert Sozdinler'
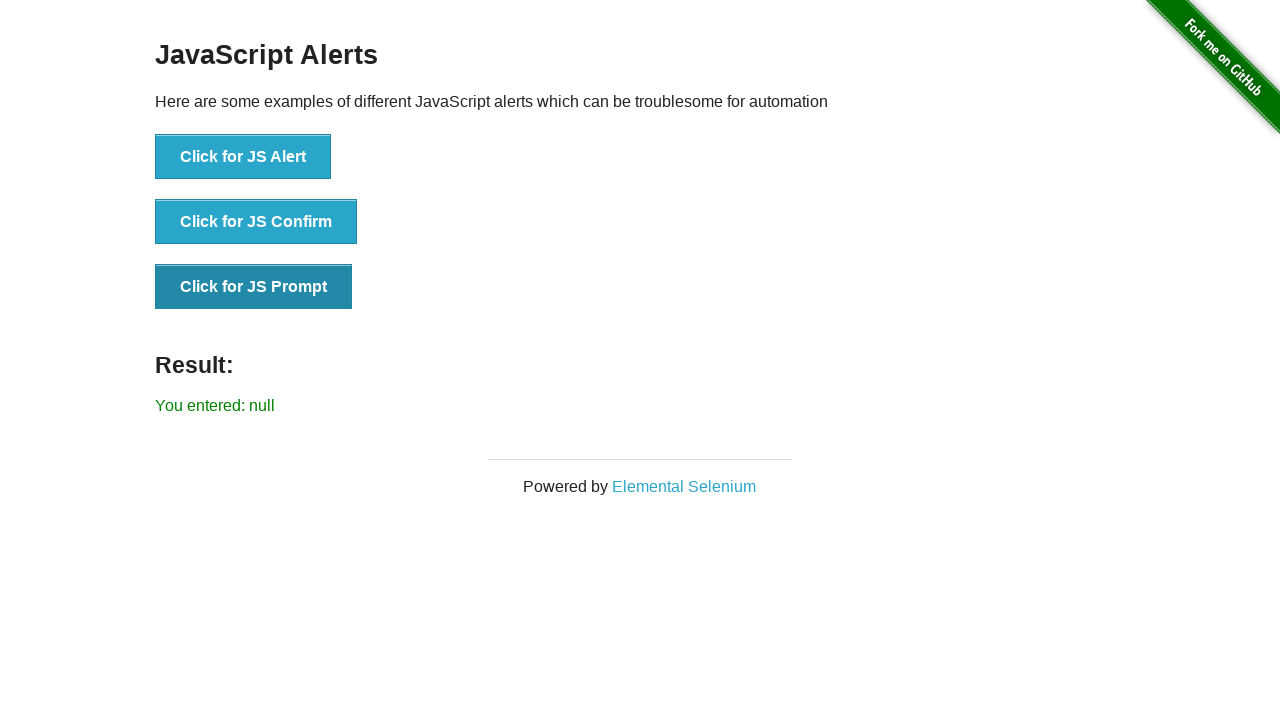

Clicked the JS Prompt button again to trigger prompt with handler in place at (254, 287) on button[onclick='jsPrompt()']
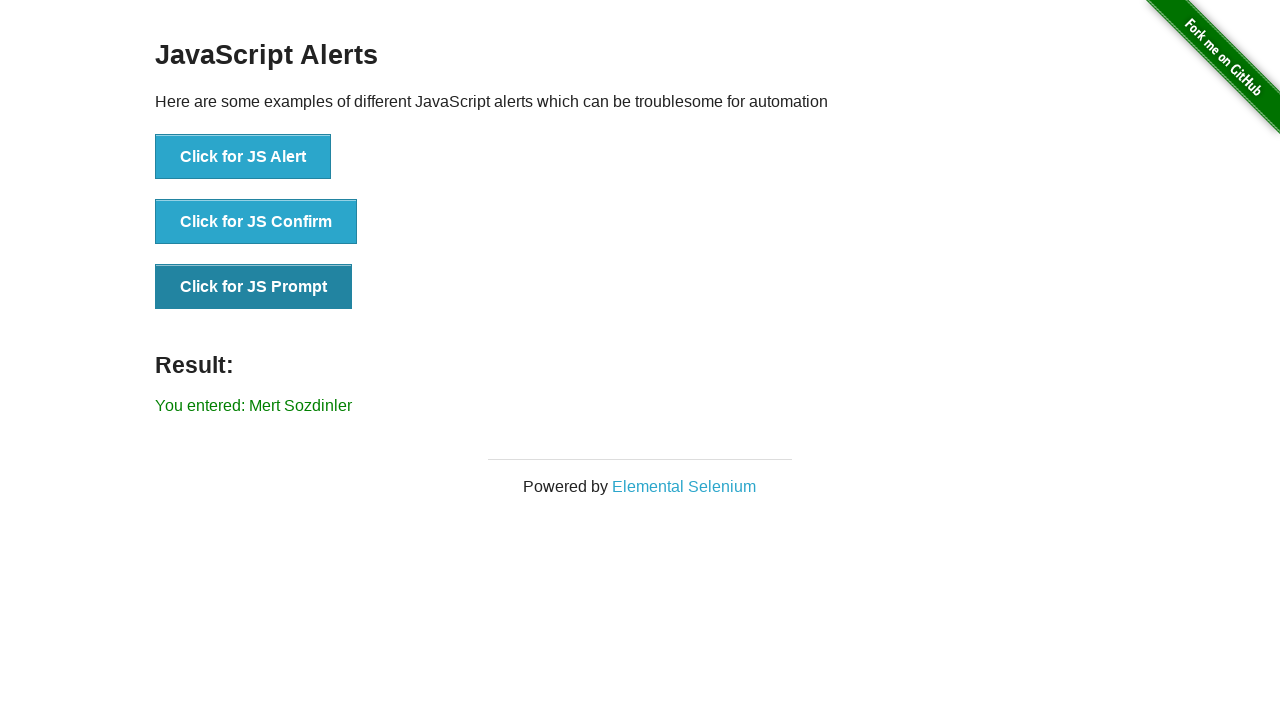

Waited for result element to appear confirming prompt input was accepted
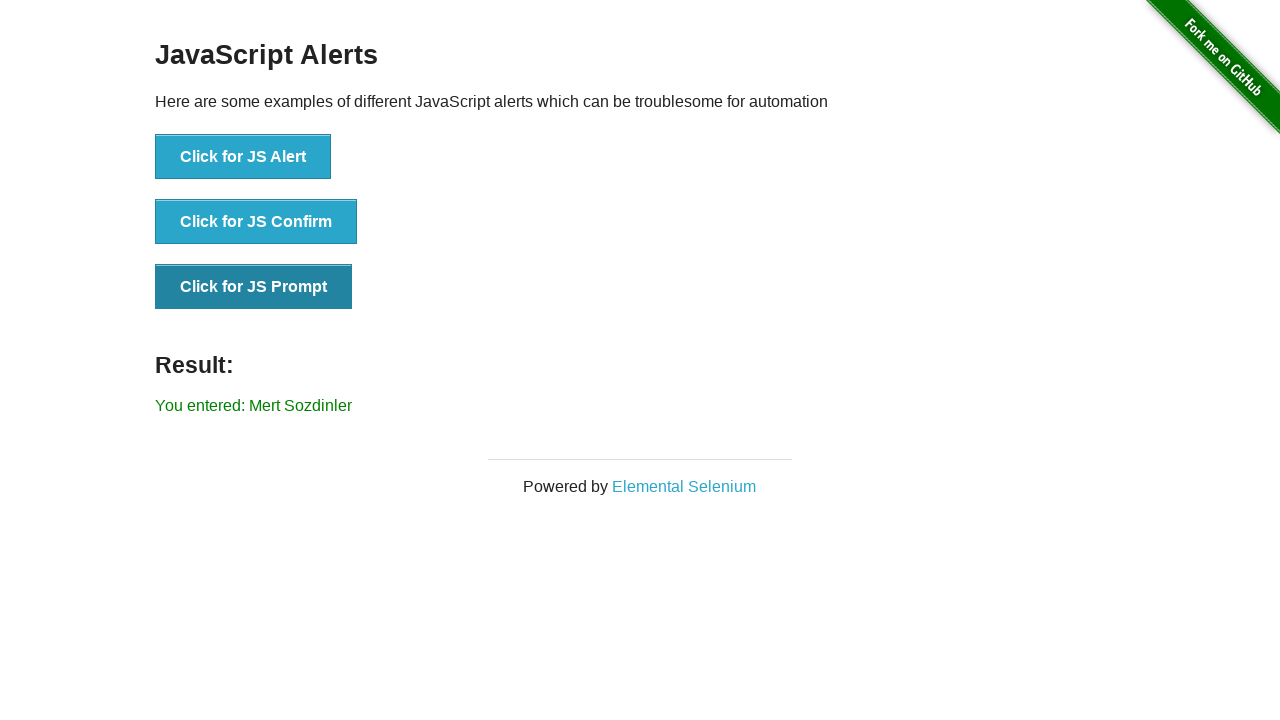

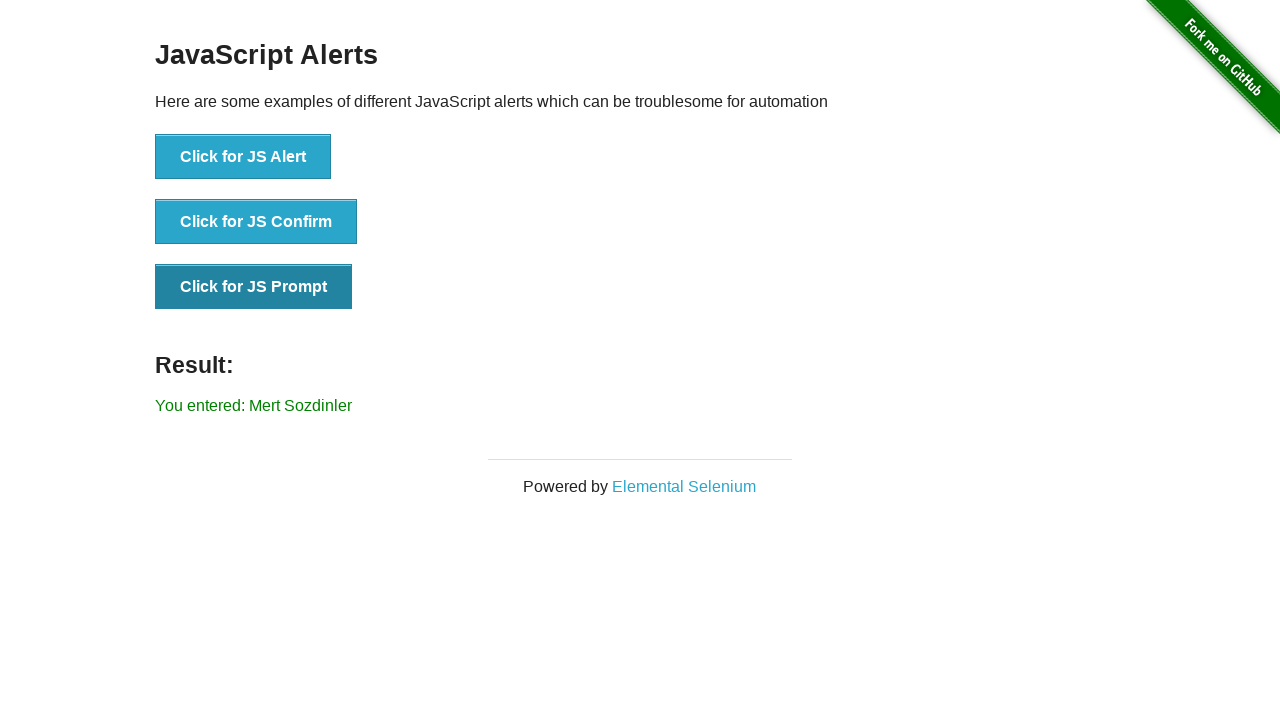